Tests login form with invalid username and valid password

Starting URL: https://javabykiran.com/selenium/login.html

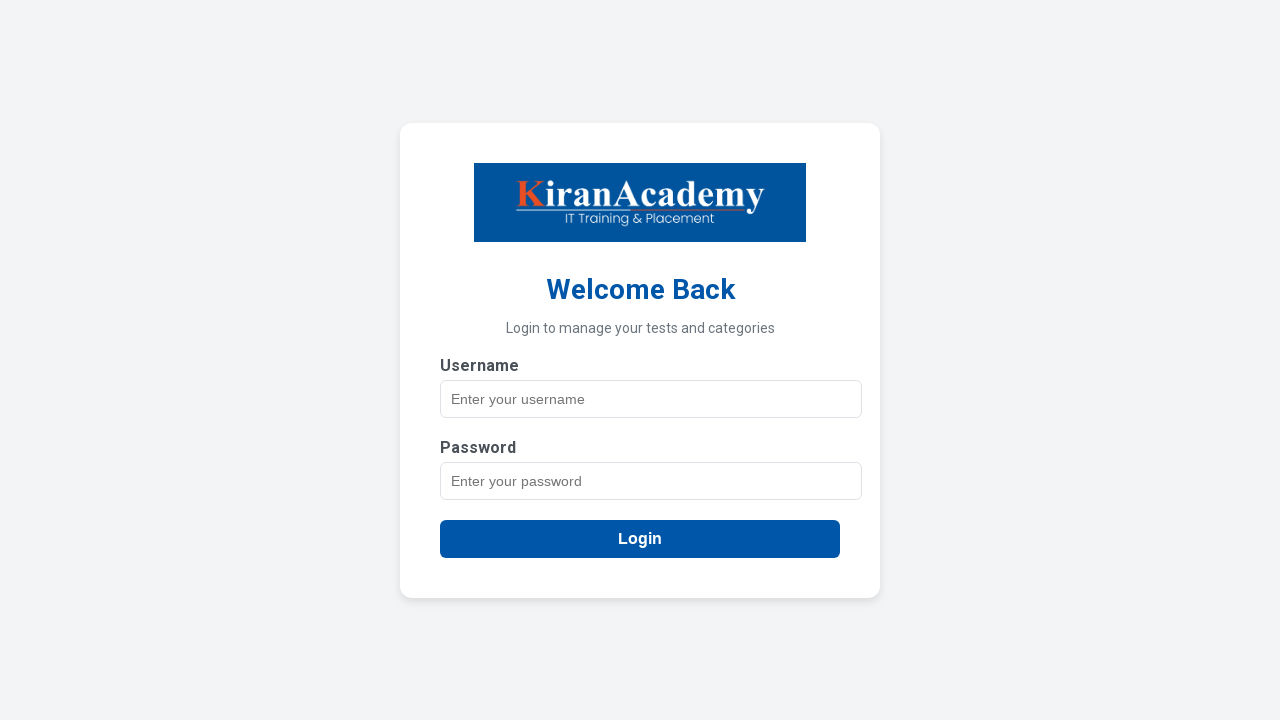

Filled username field with invalid data '%%%%%%' on //*[@id="username"]
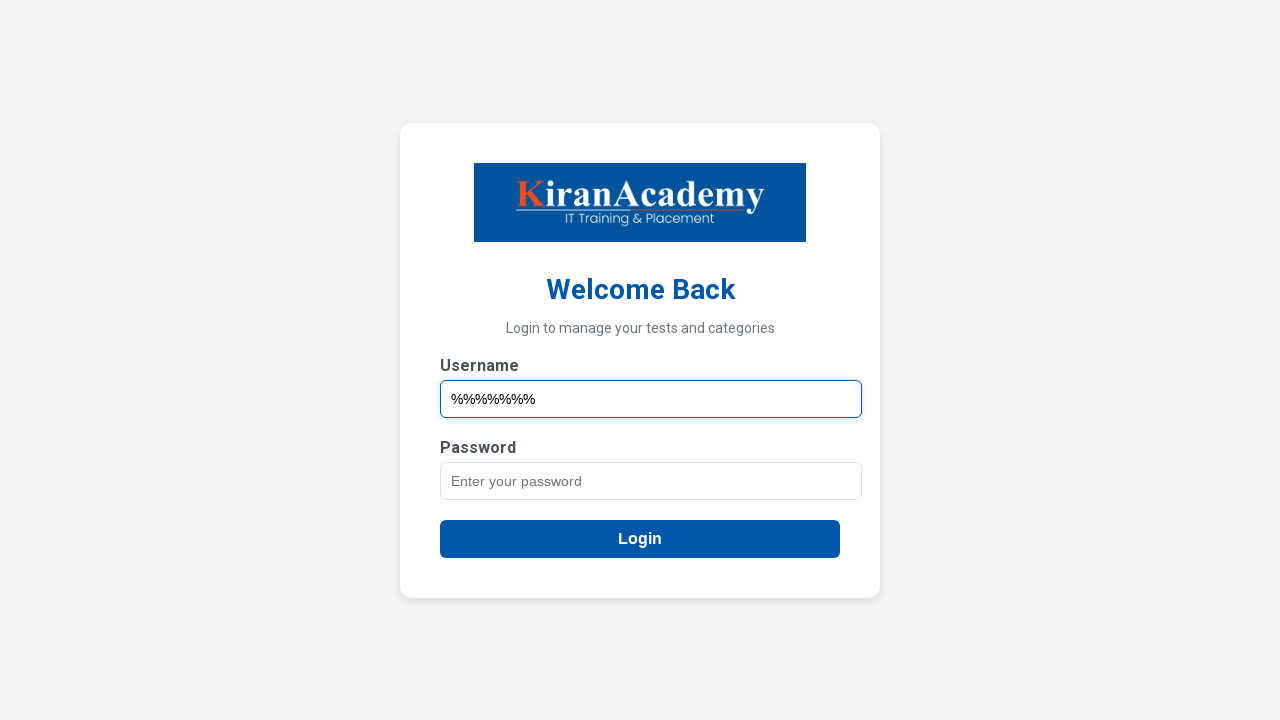

Filled password field with valid password 'Rushi@123' on //*[@id="password"]
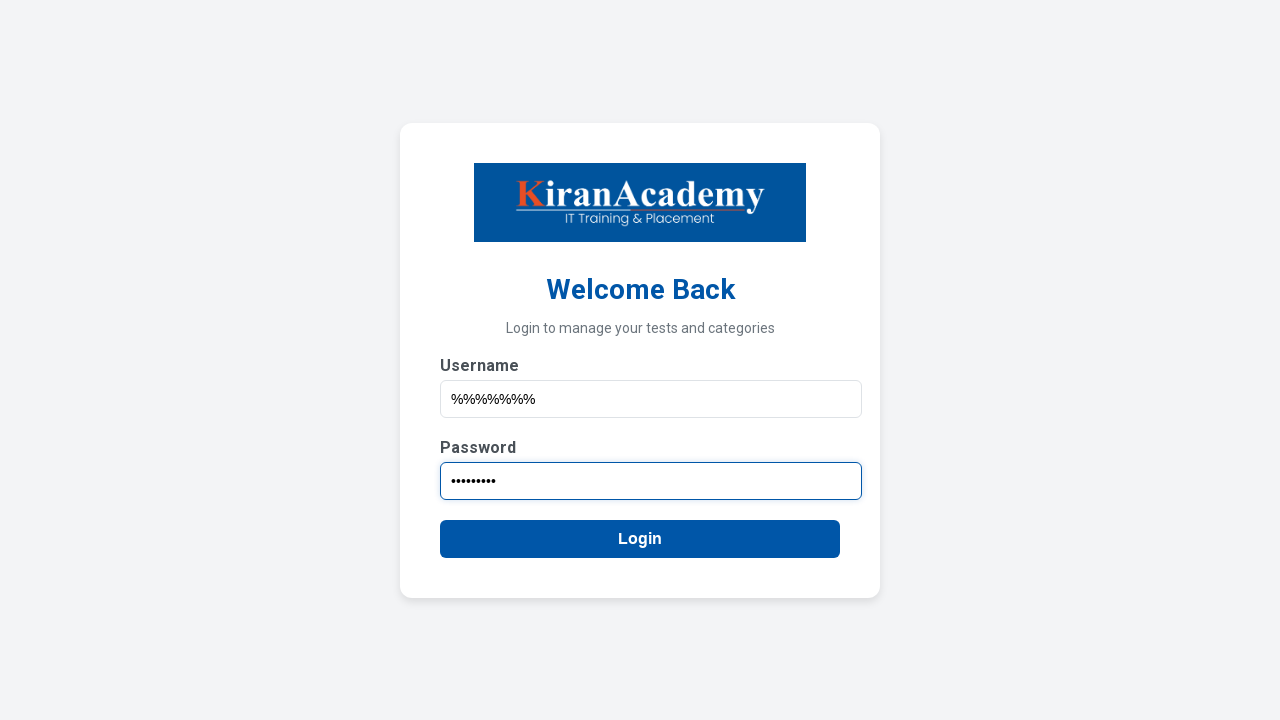

Clicked login button to submit form with invalid username and valid password at (640, 538) on //*[@id="login-form"]/button
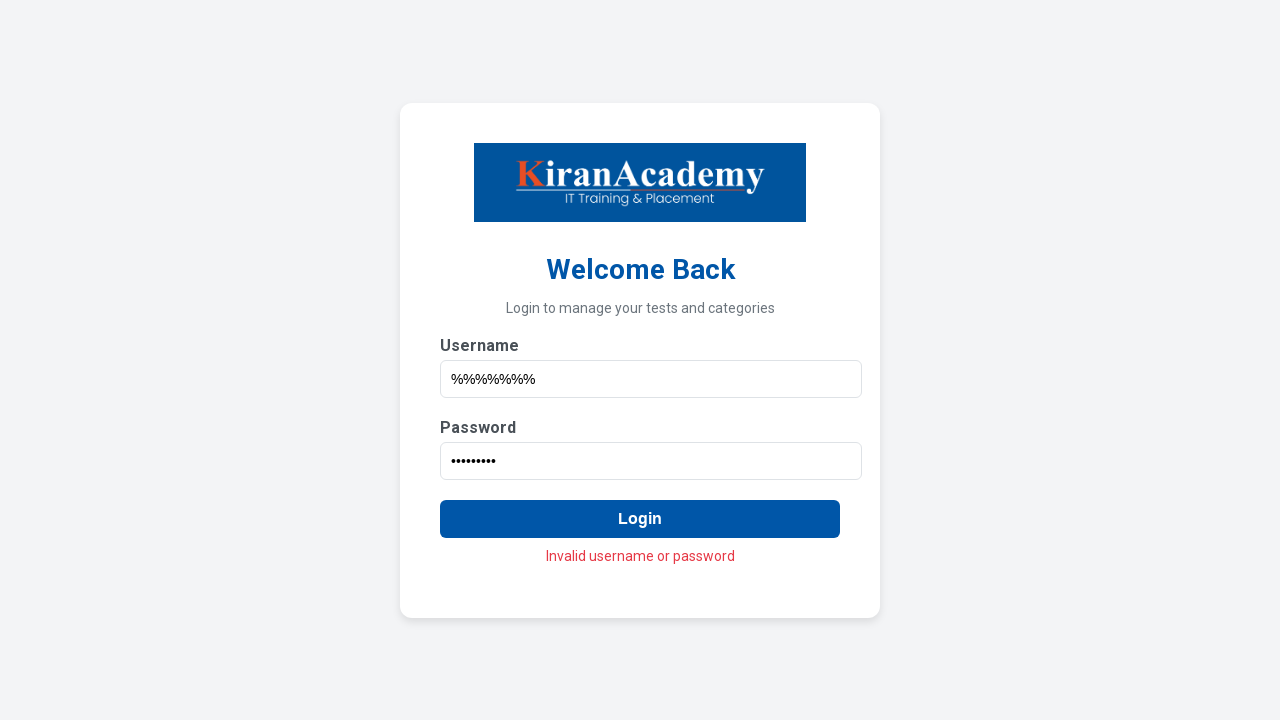

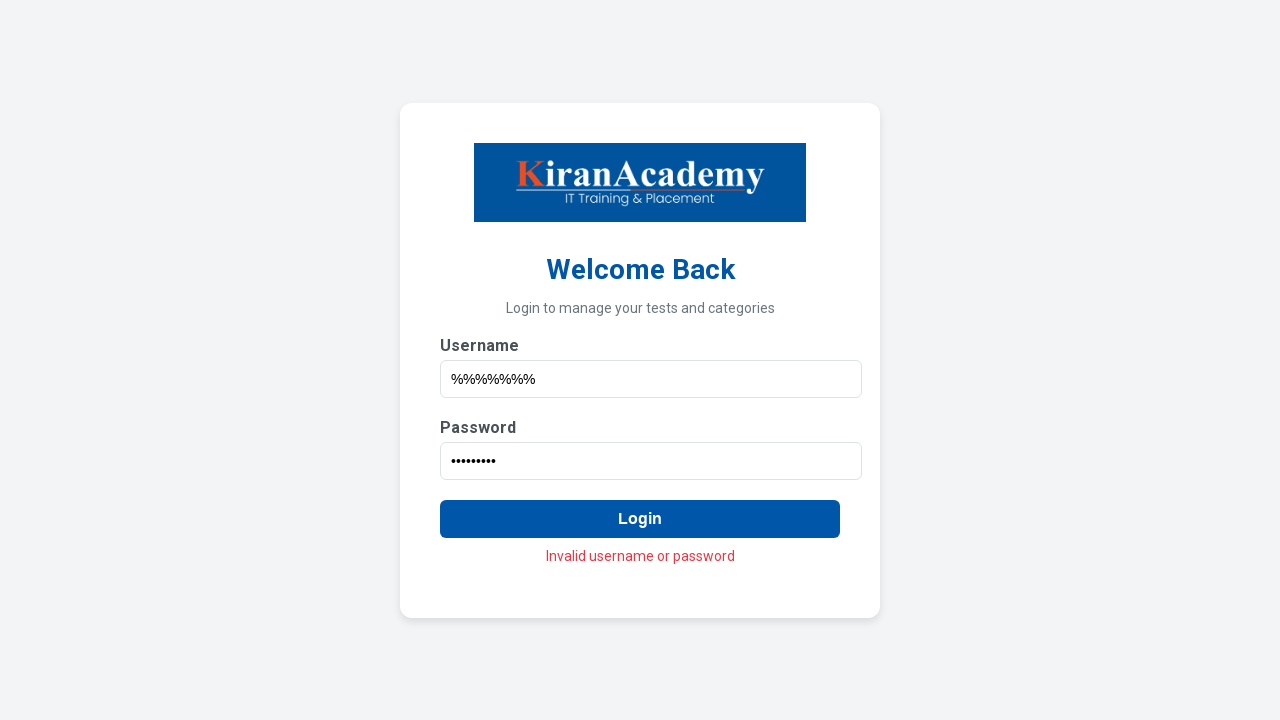